Tests that entering text in an input field and clicking a button changes the button's text to the entered value

Starting URL: http://uitestingplayground.com/textinput

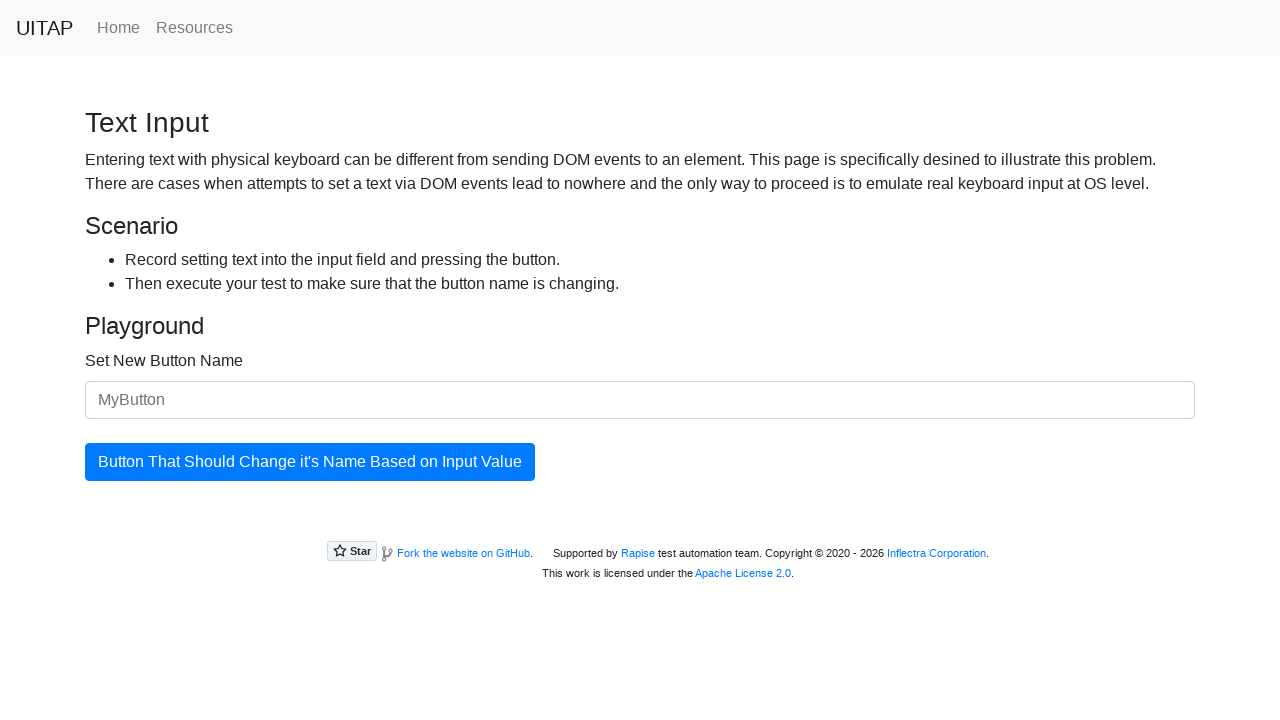

Filled input field with 'ITCH' on #newButtonName
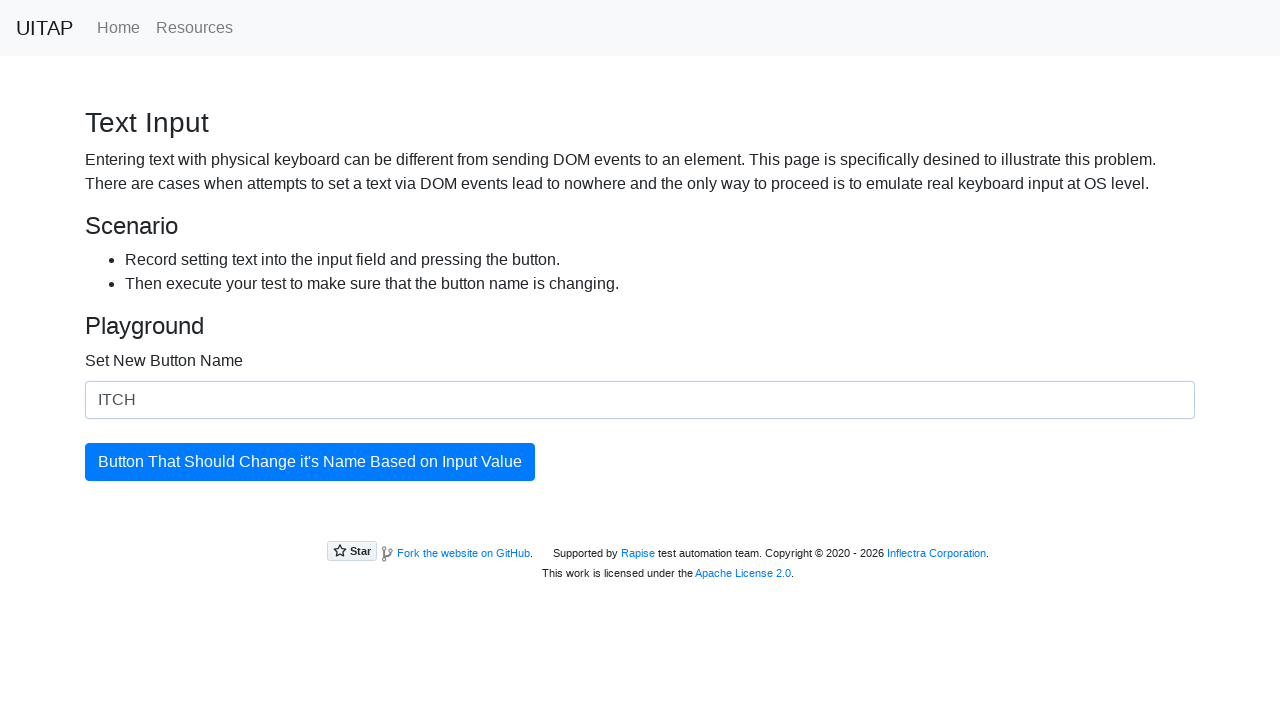

Clicked the button to update its text at (310, 462) on #updatingButton
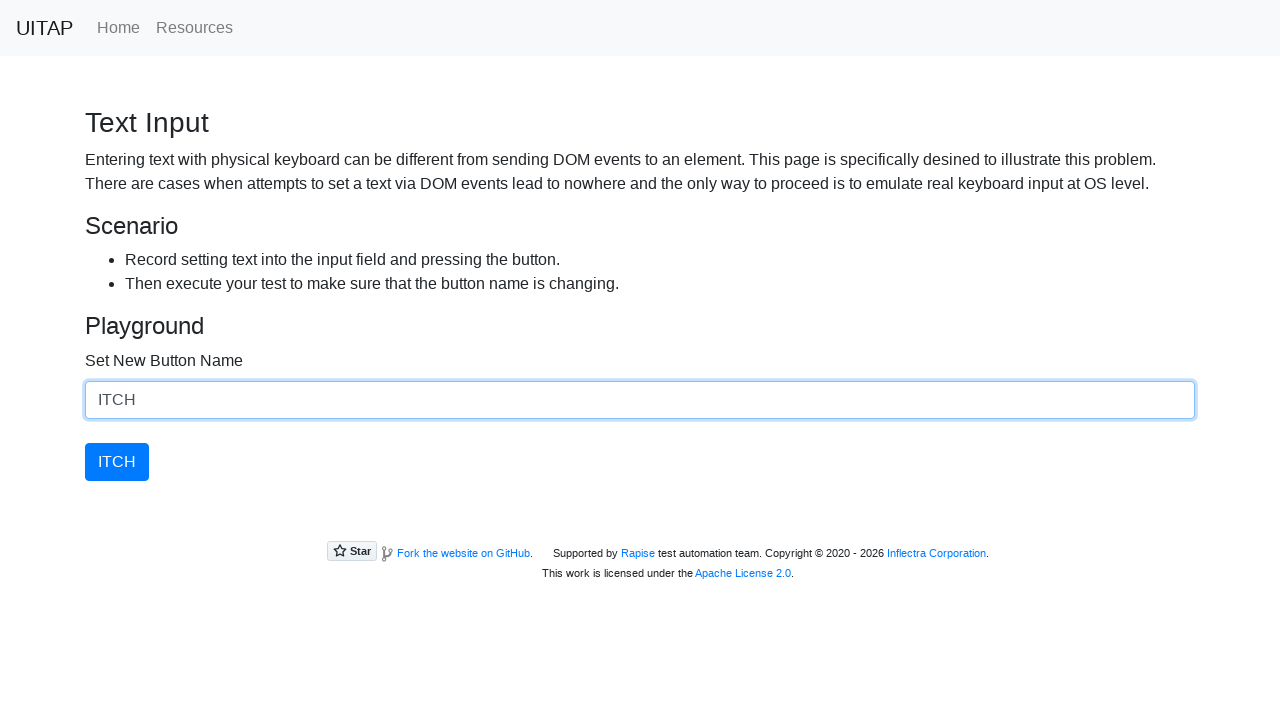

Located the button element to verify text change
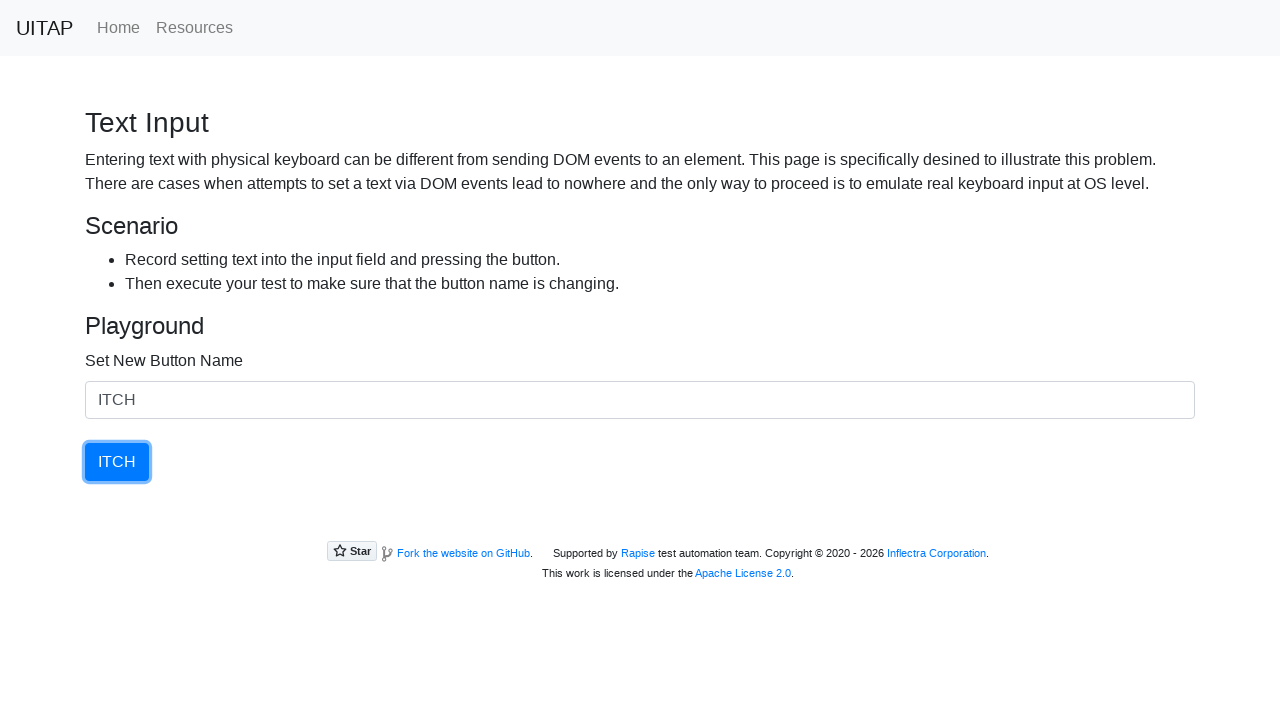

Verified button text changed to 'ITCH'
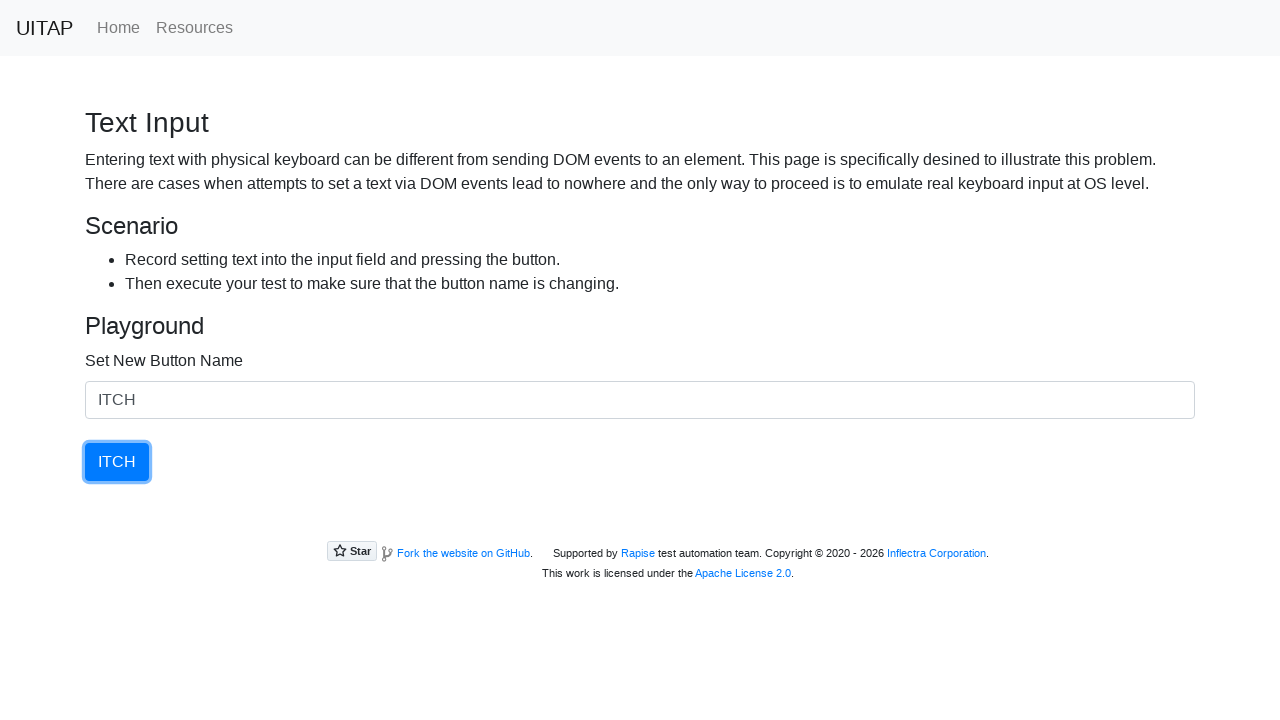

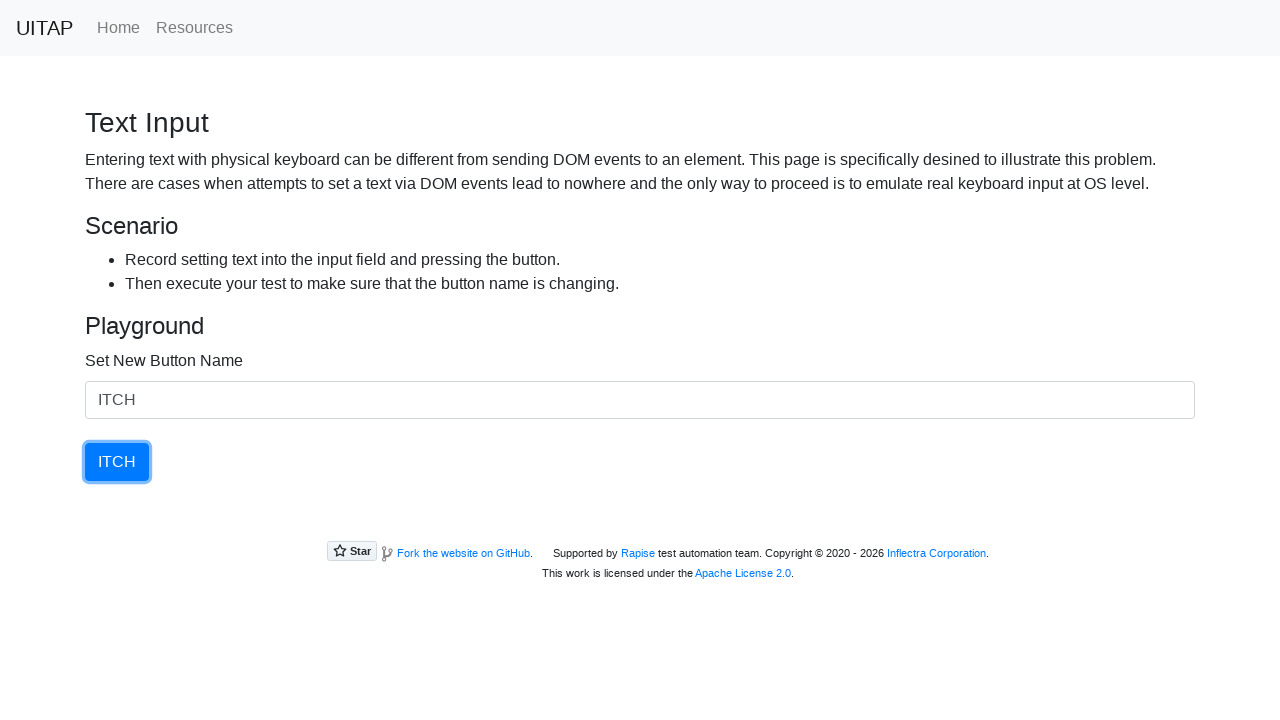